Tests window switching functionality by clicking a link that opens a new window, extracting text from the child window, and using that text in the parent window form

Starting URL: https://rahulshettyacademy.com/loginpagePractise/#

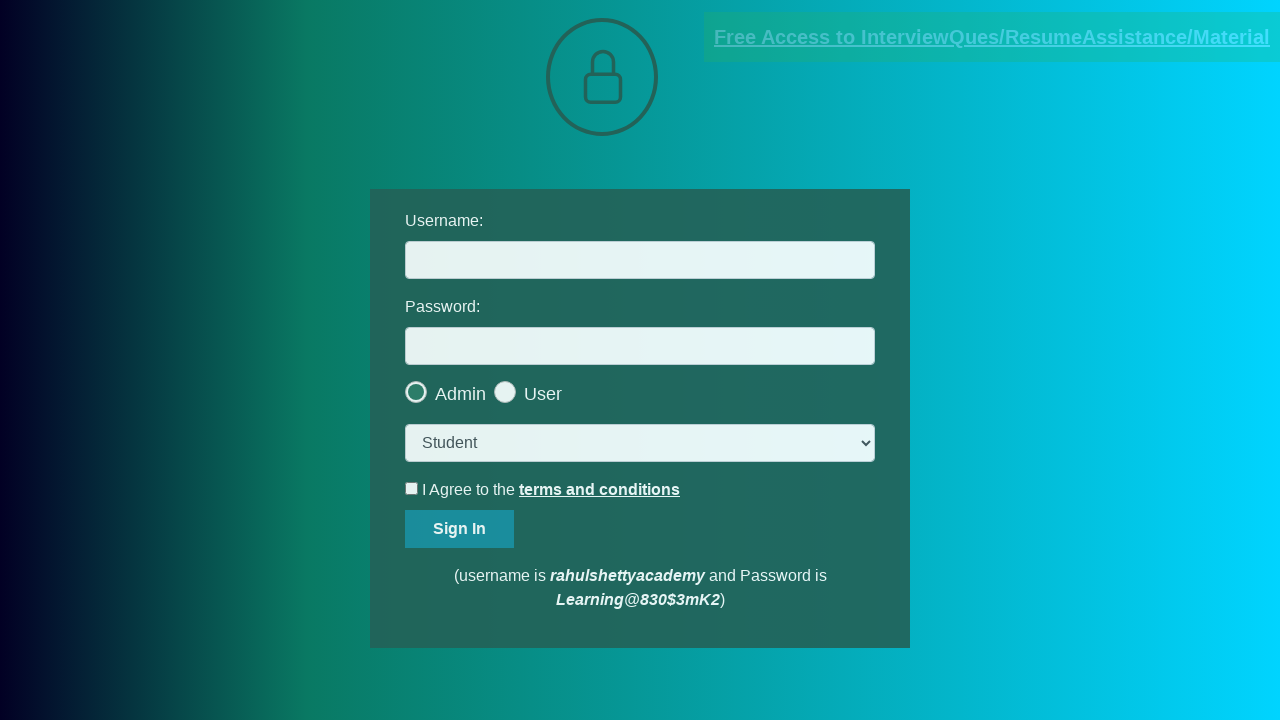

Clicked blinking text link to open new window at (992, 37) on a.blinkingText
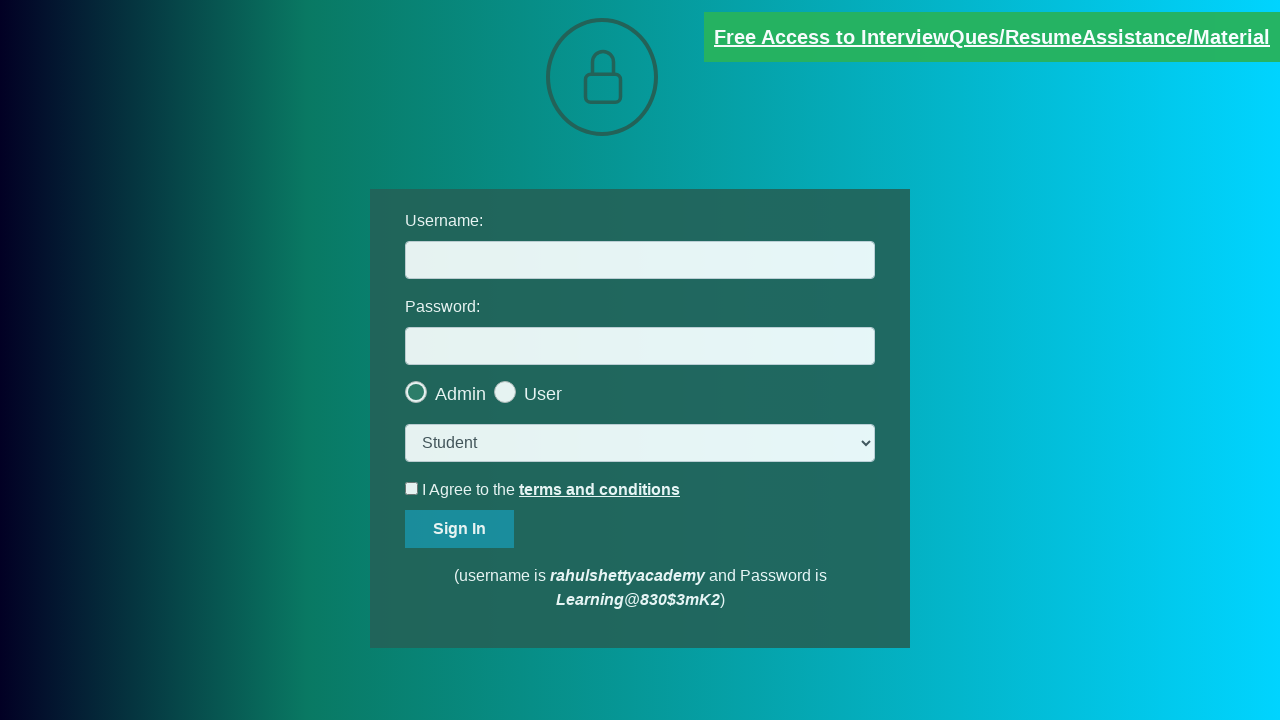

New window opened and captured
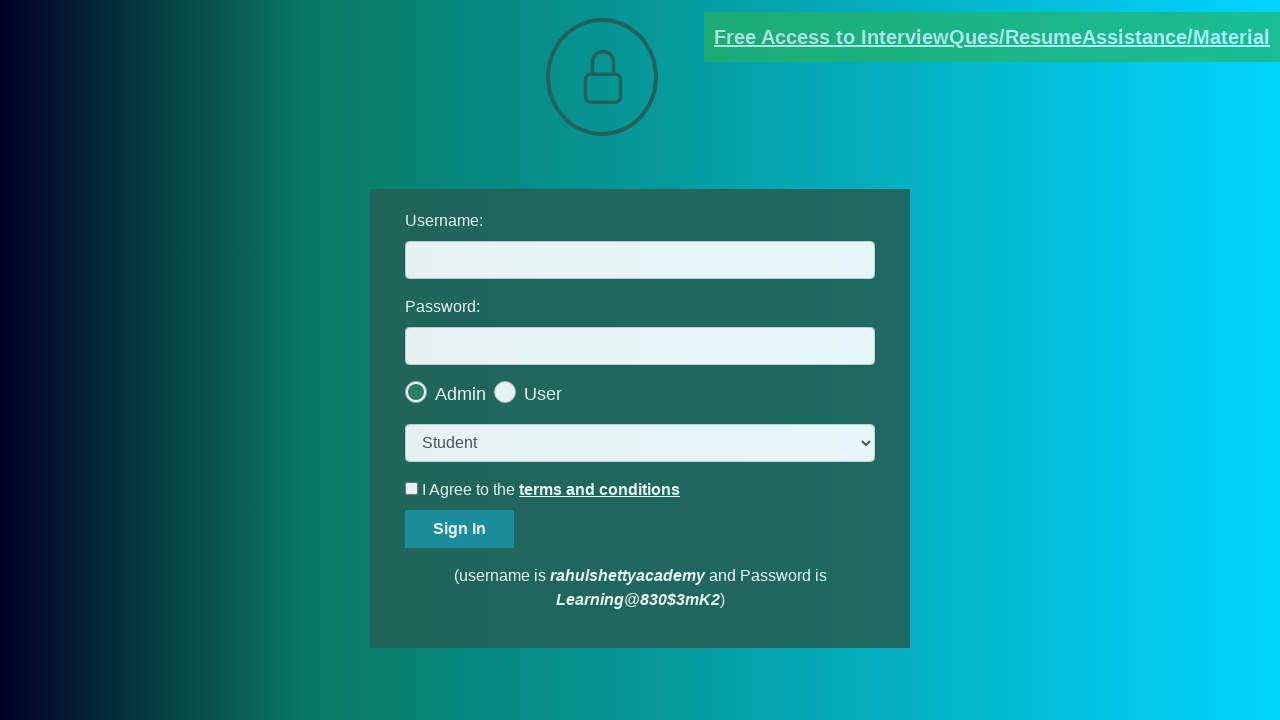

Extracted text content from new window
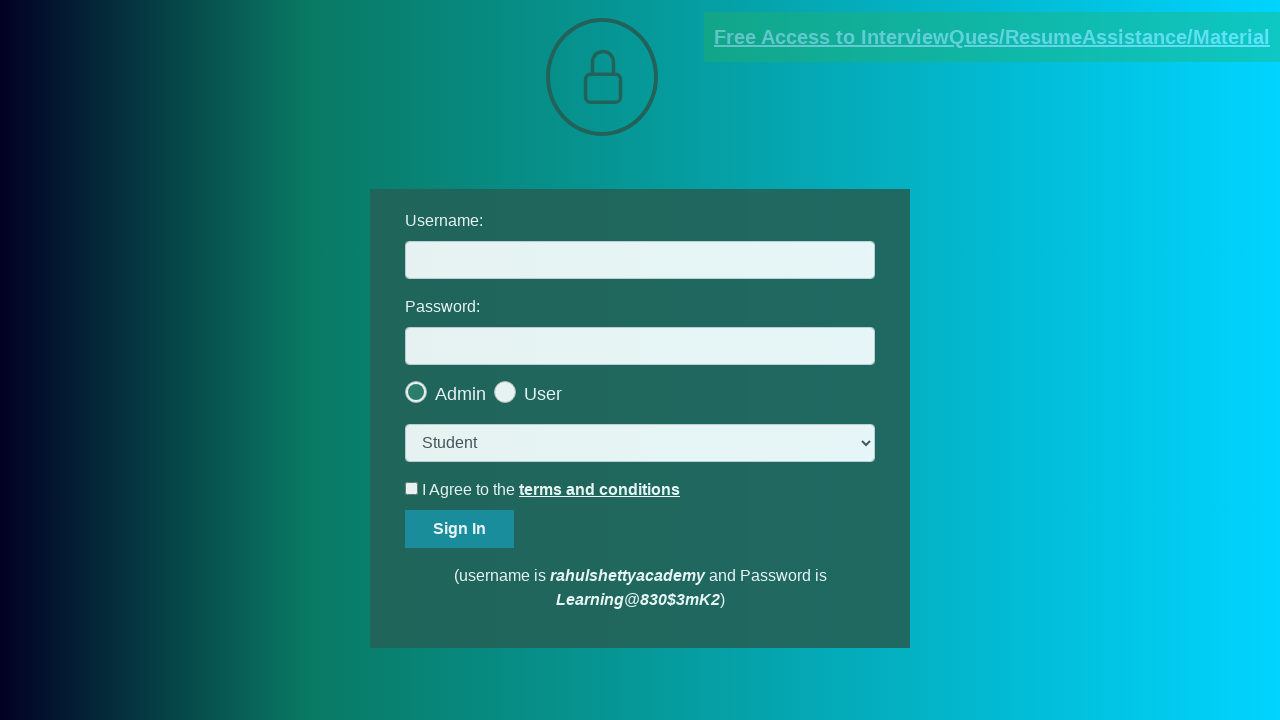

Parsed email address from text: mentor@rahulshettyacademy.com
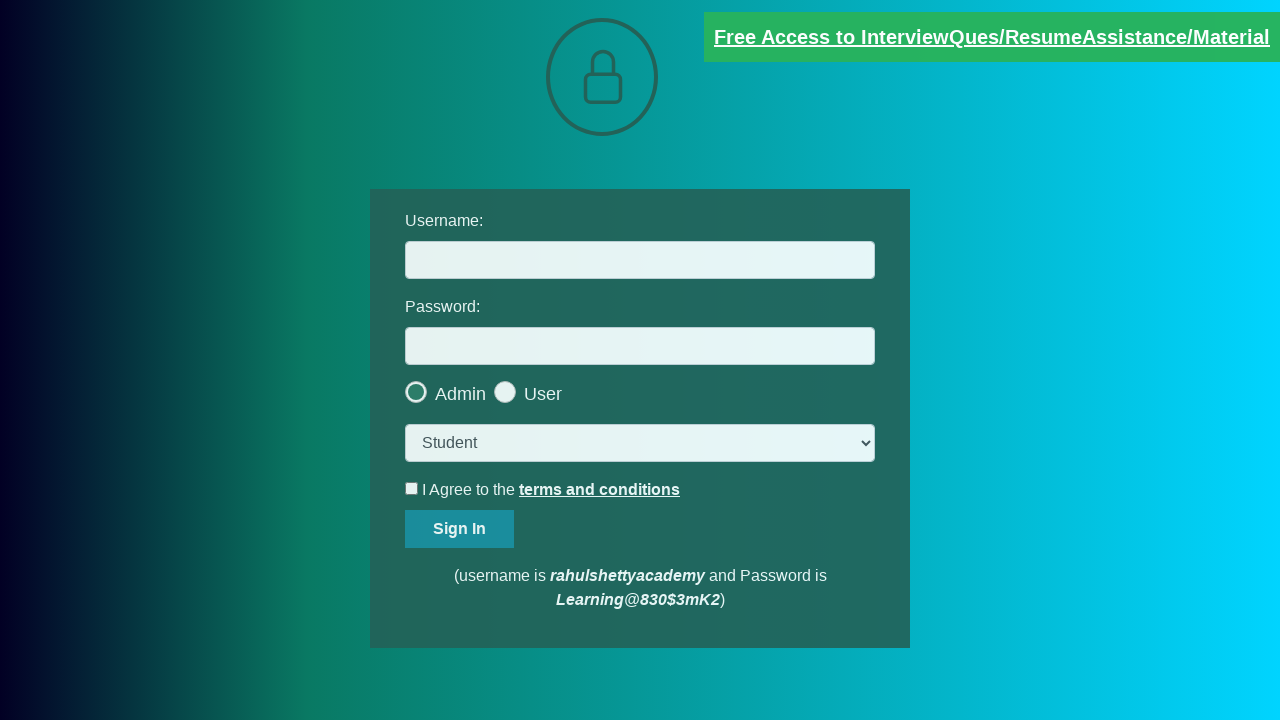

Closed child window
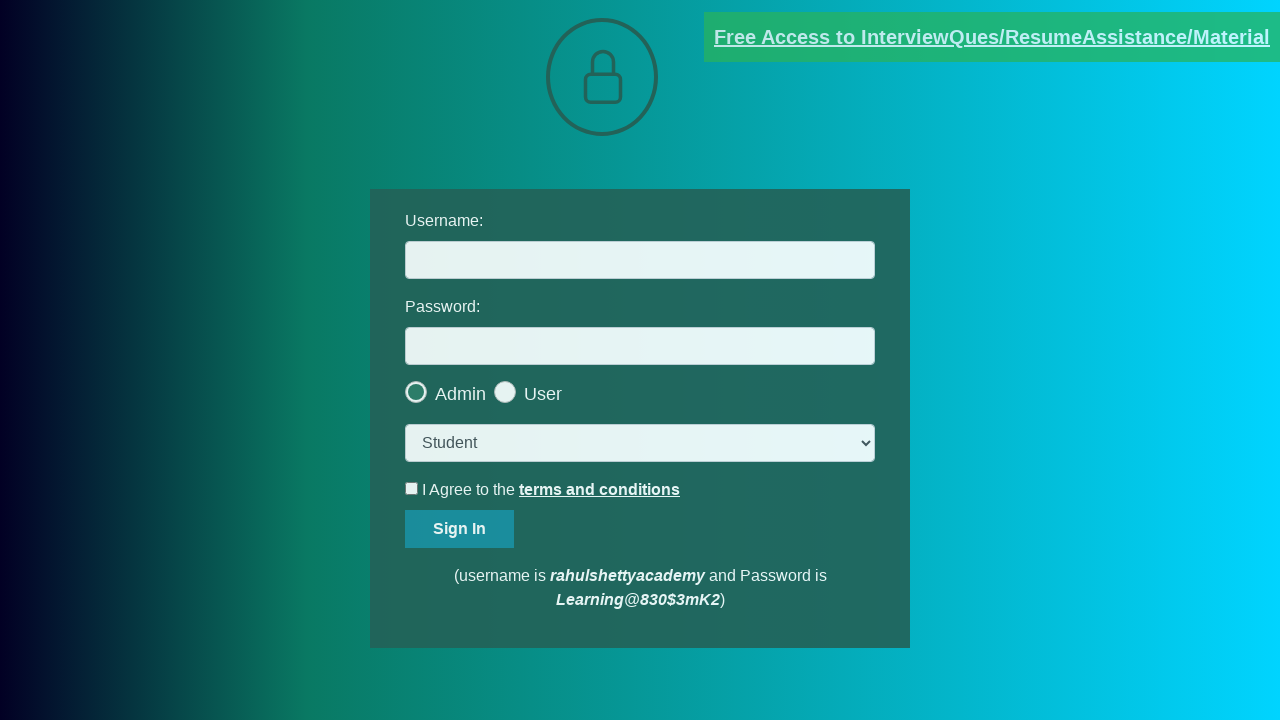

Filled username field with extracted email: mentor@rahulshettyacademy.com on #username
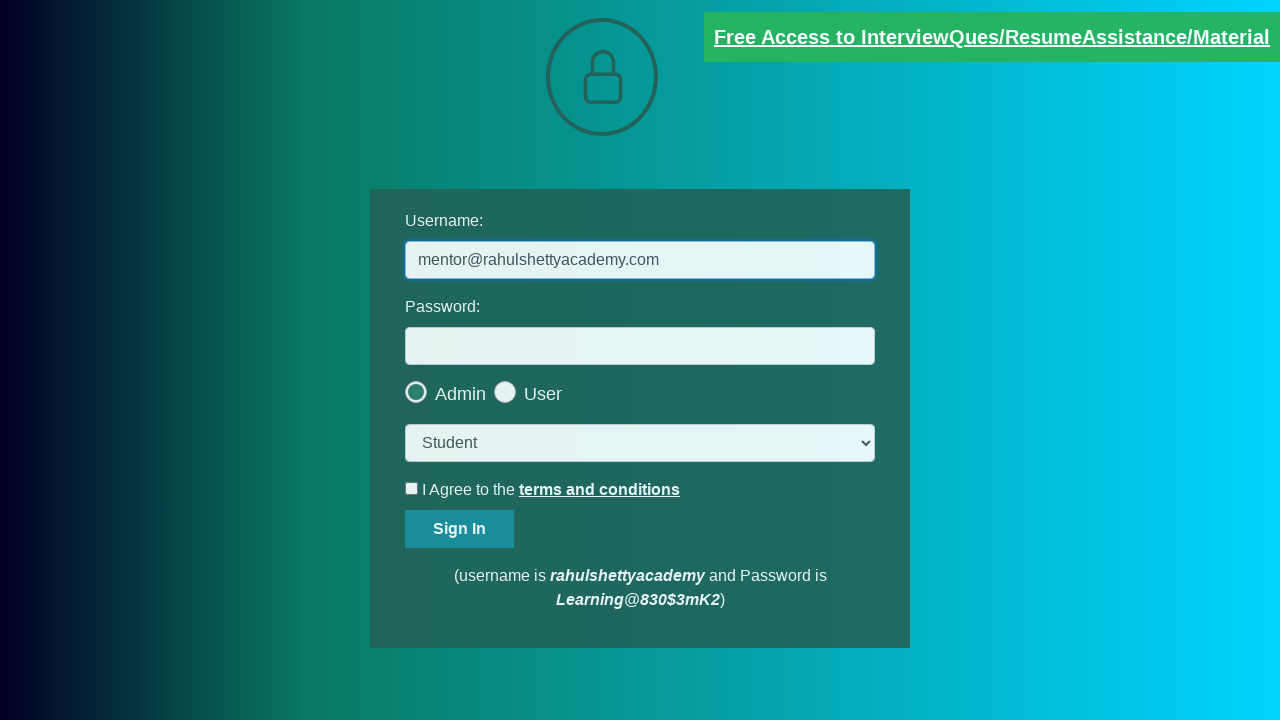

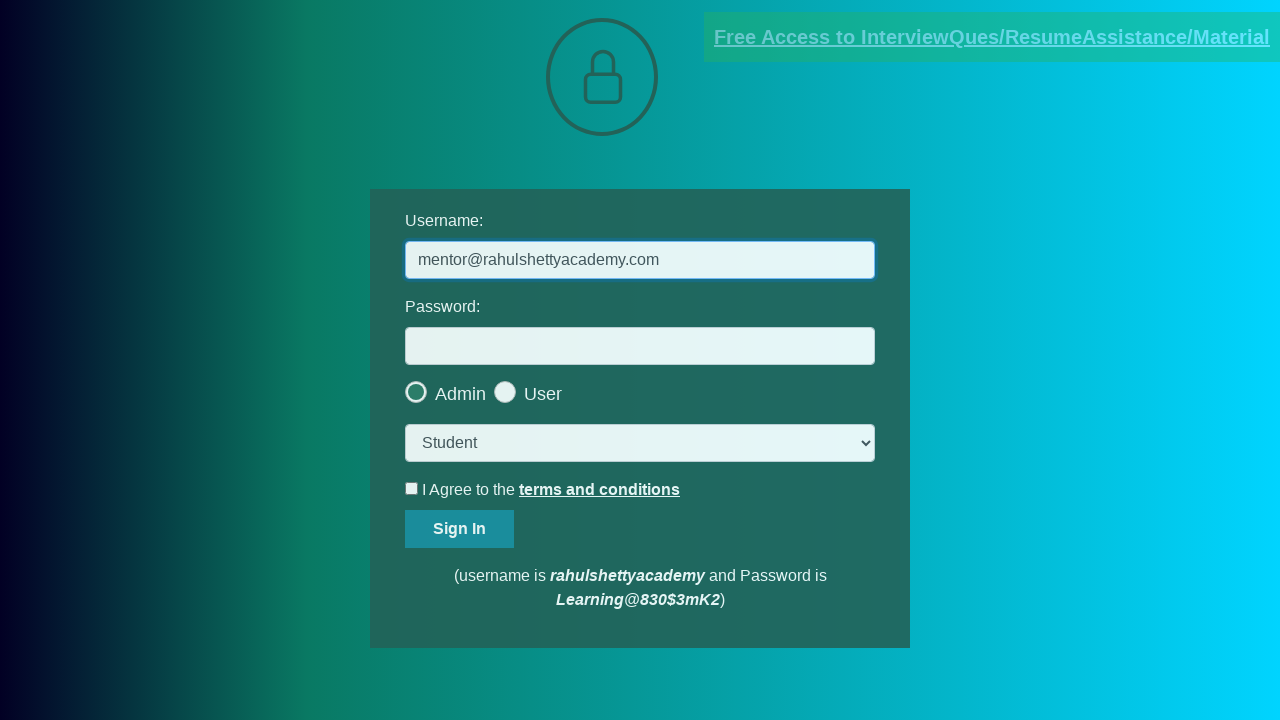